Tests window/tab handling by clicking a link that opens in a new tab, verifying content in the new tab, and then returning to verify content in the original tab

Starting URL: https://the-internet.herokuapp.com/iframe

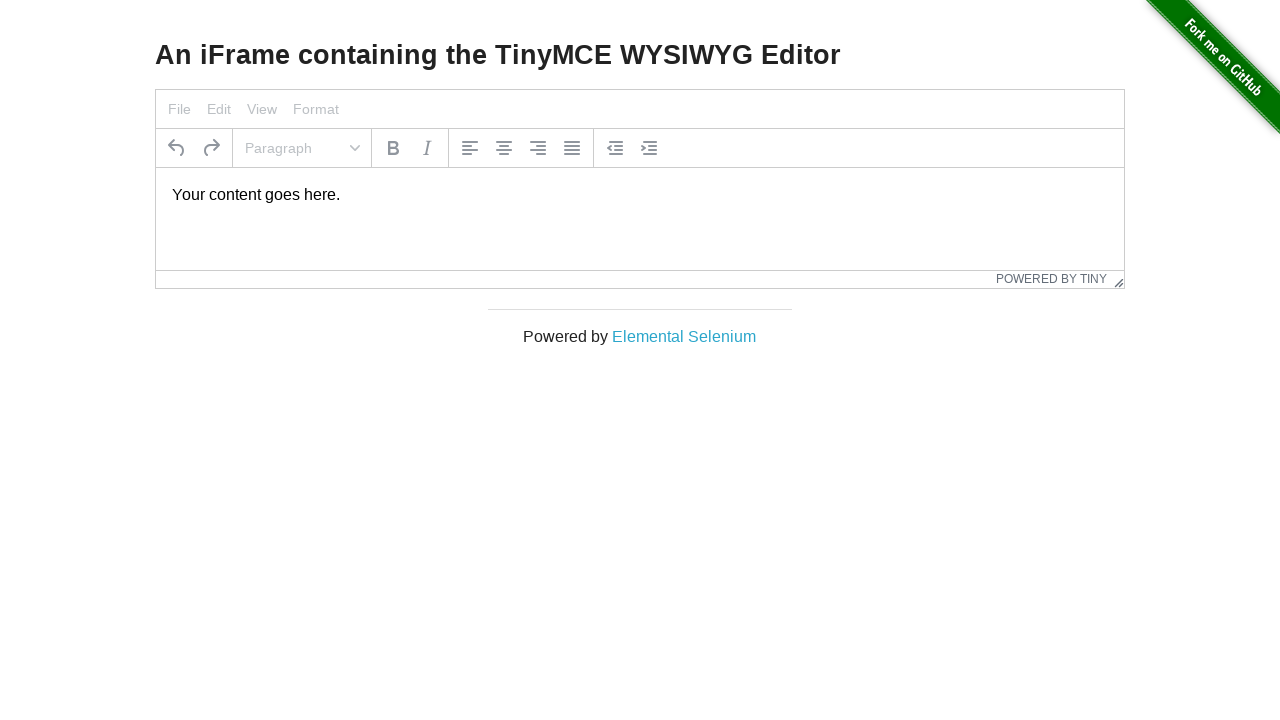

Clicked 'Elemental Selenium' link to open in new tab at (684, 336) on text='Elemental Selenium'
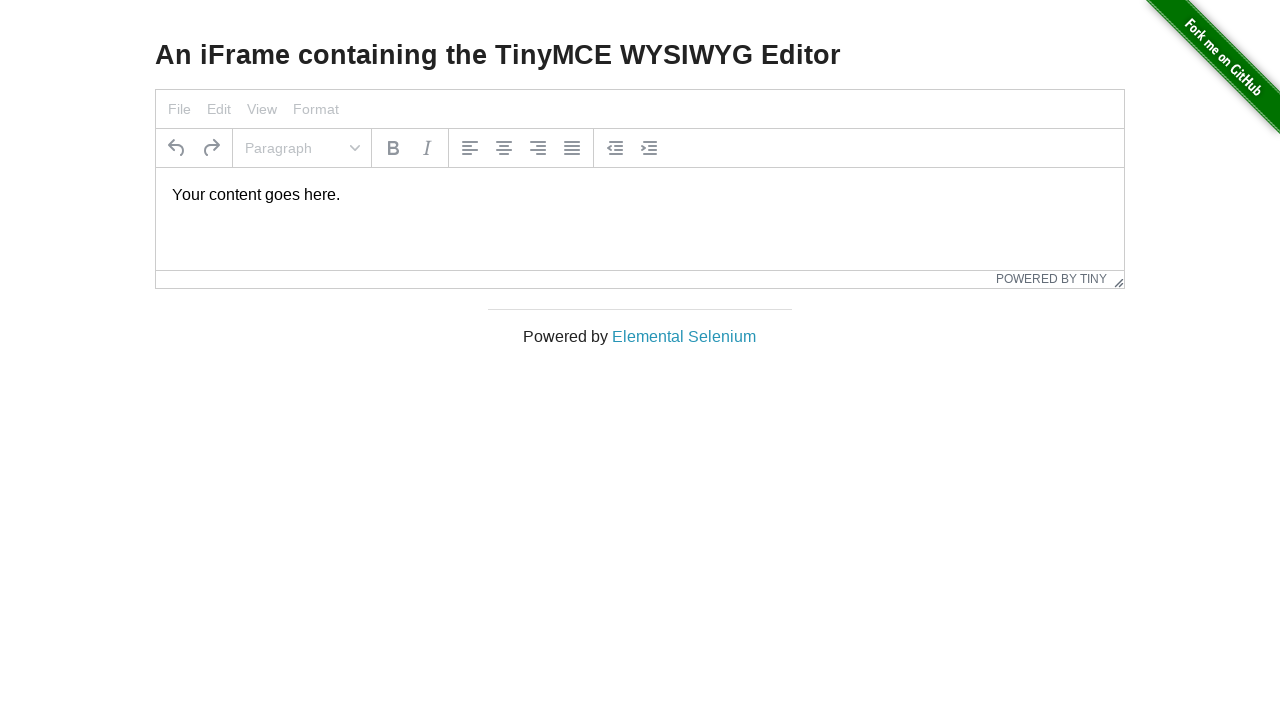

New tab opened and page object captured
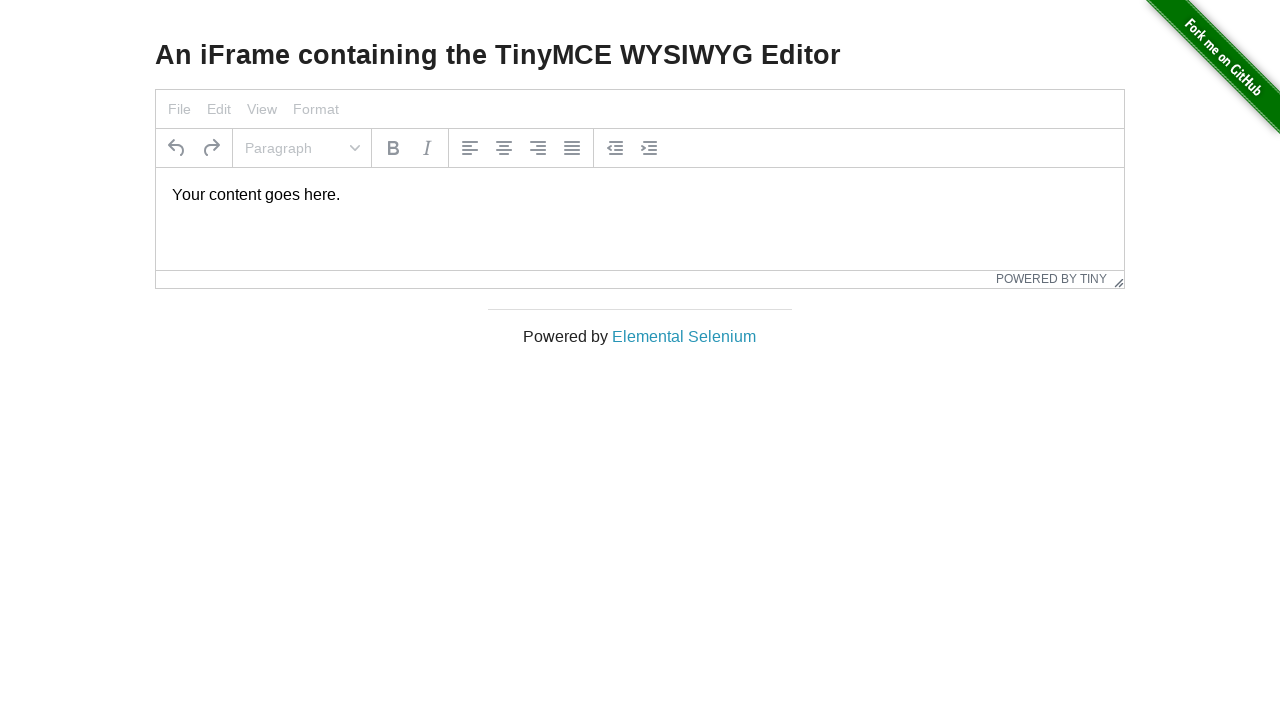

New page fully loaded
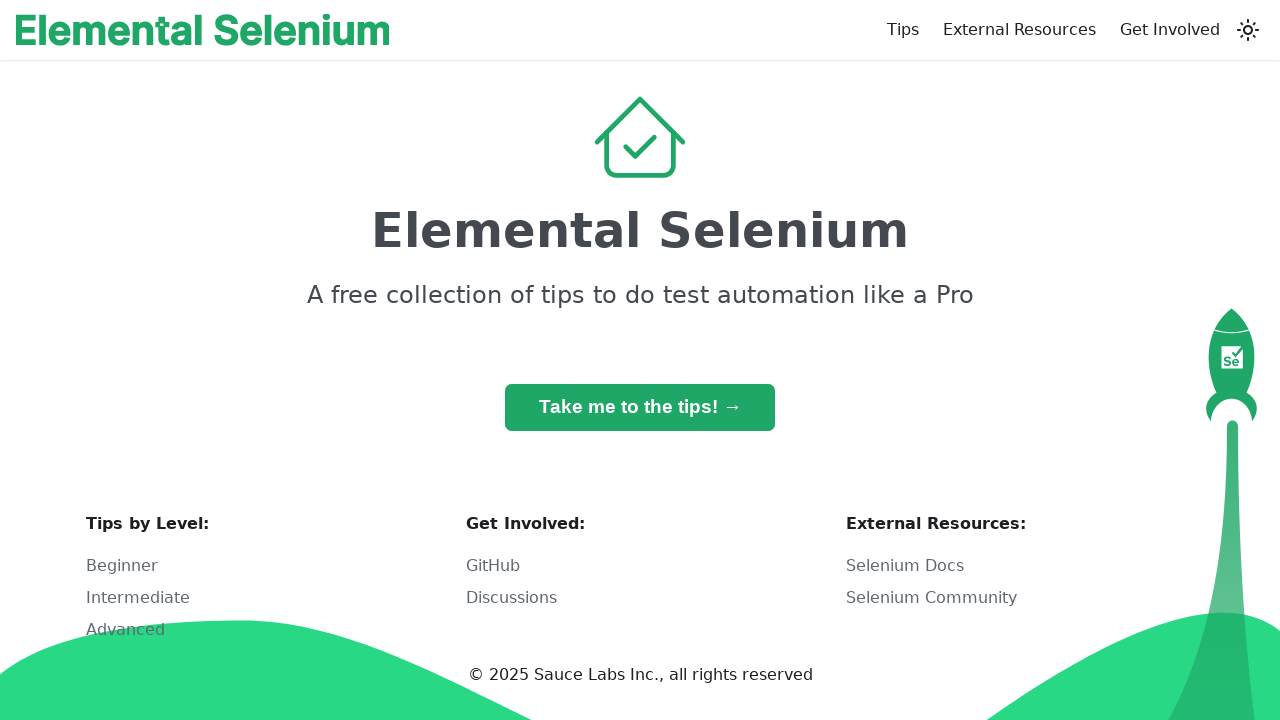

Retrieved h1 text from new page
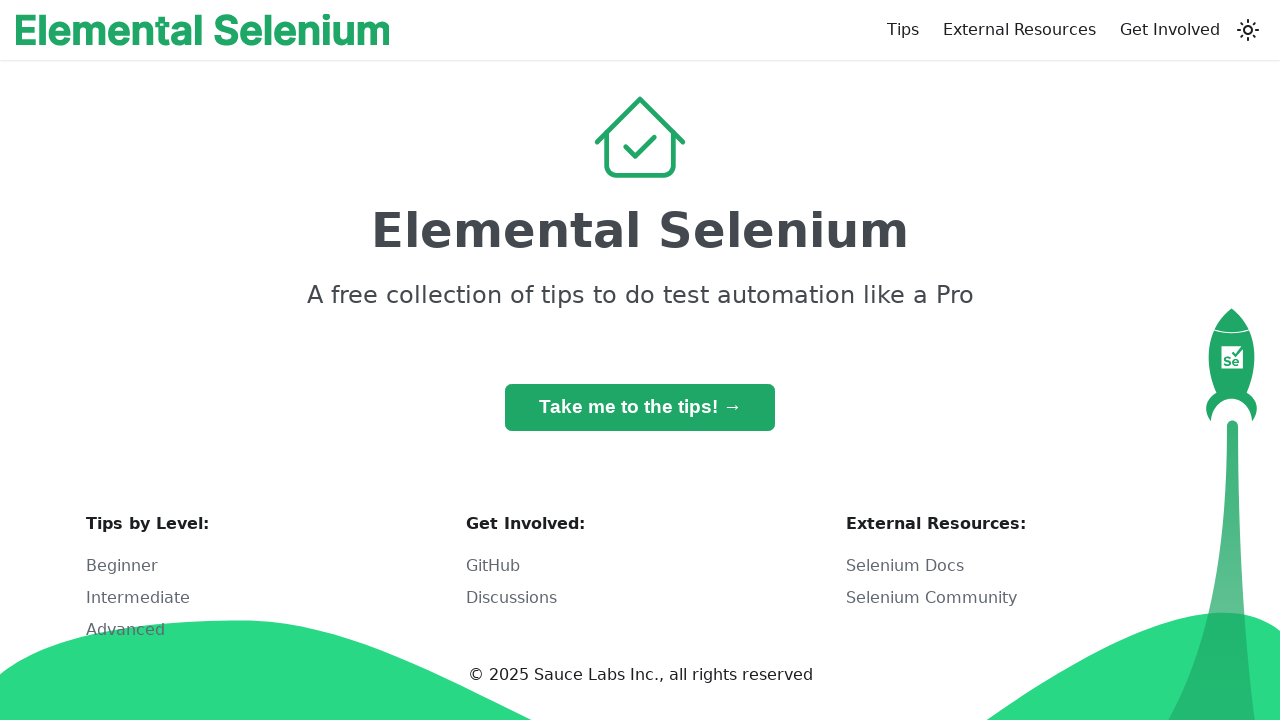

Verified h1 text is 'Elemental Selenium'
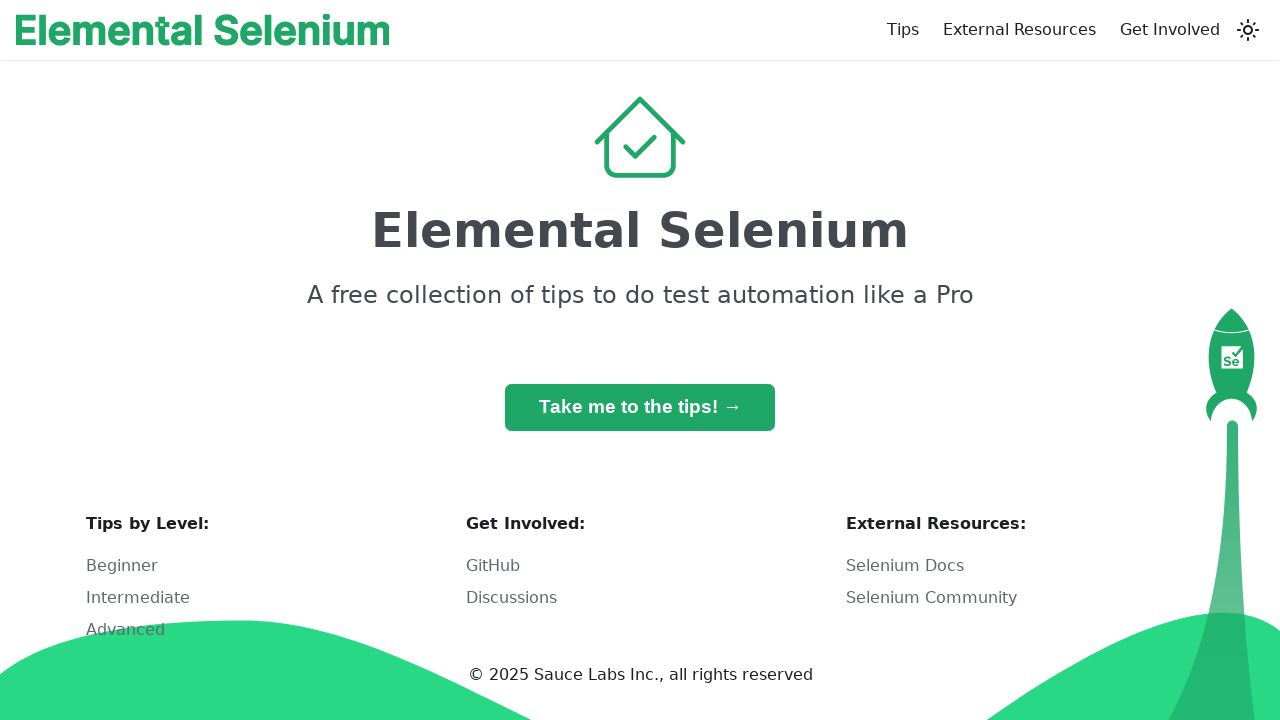

Retrieved h3 text from original page
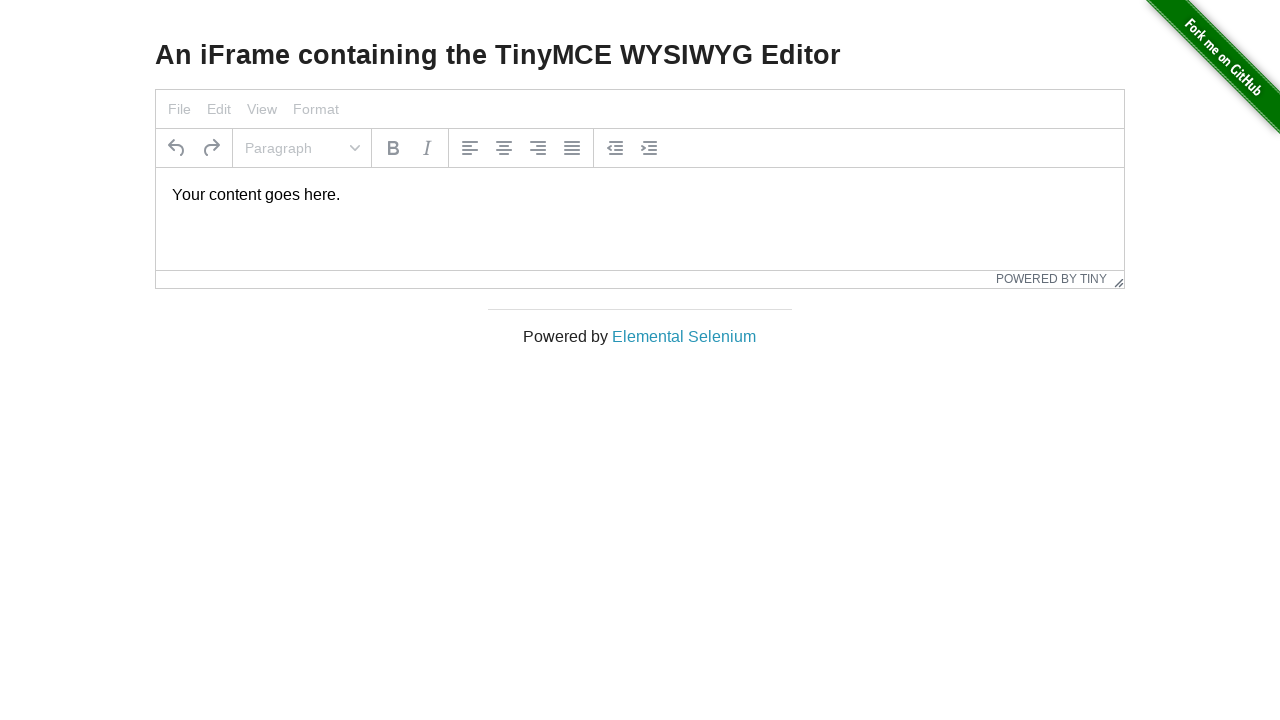

Verified h3 text is 'An iFrame containing the TinyMCE WYSIWYG Editor'
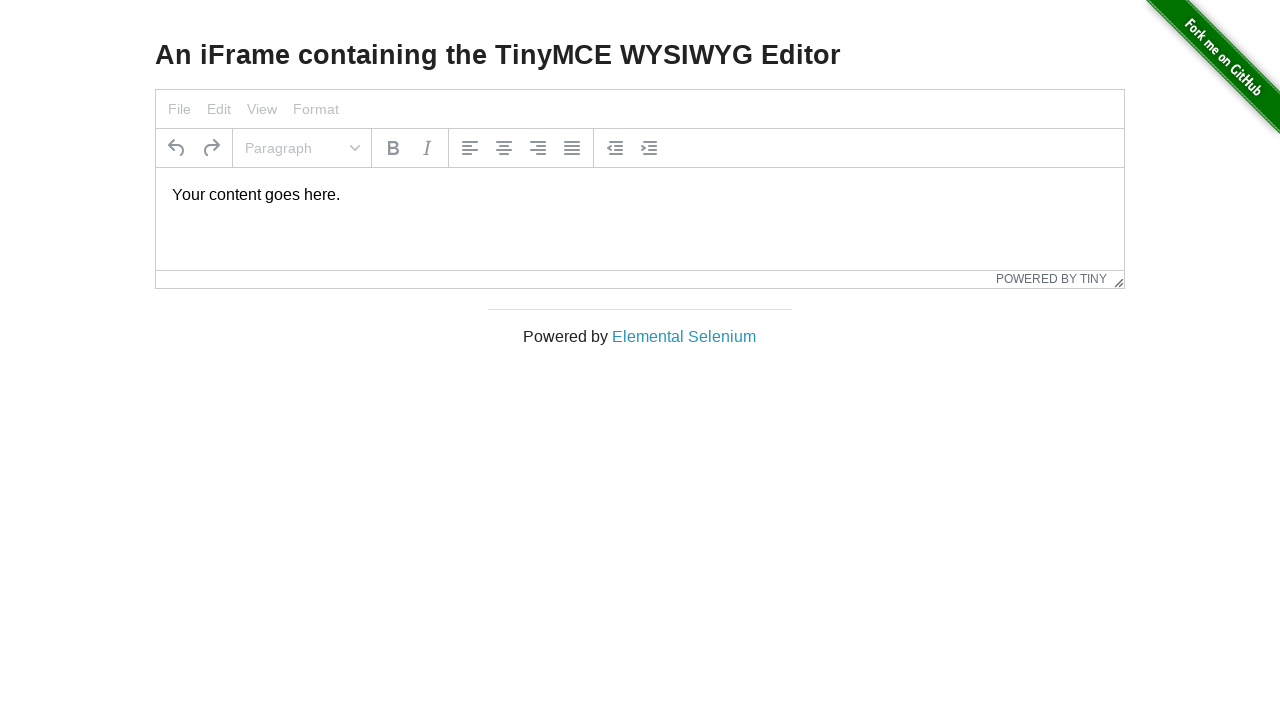

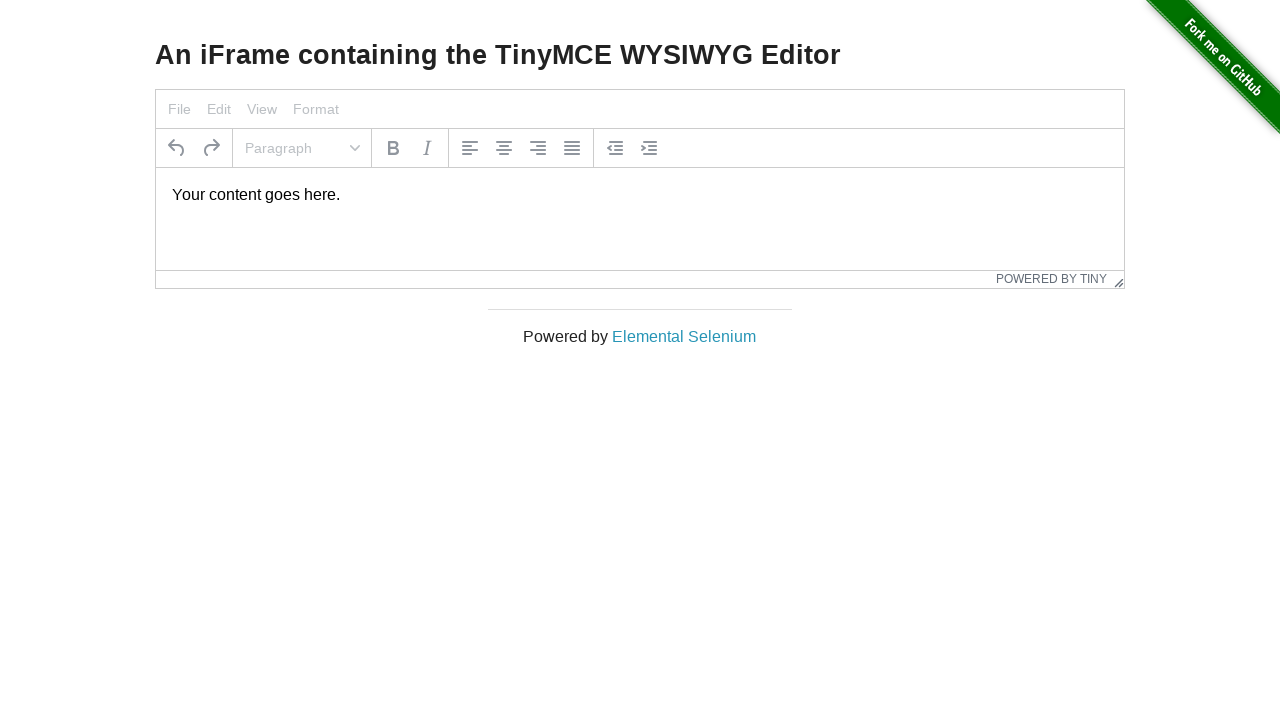